Tests adding specific vegetables (Cucumber, Brocolli, Beetroot) to cart from a produce shopping page by iterating through products and clicking add buttons for matching items

Starting URL: https://rahulshettyacademy.com/seleniumPractise/#/

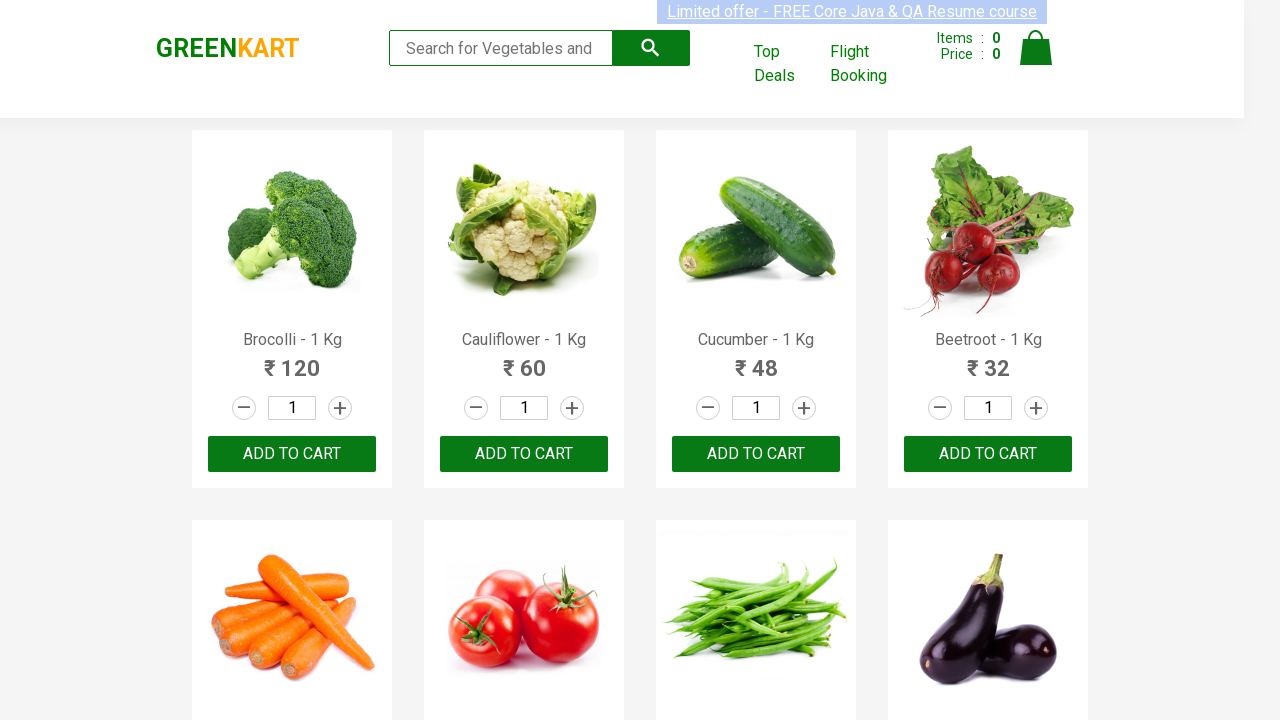

Waited for product names to load on the produce shopping page
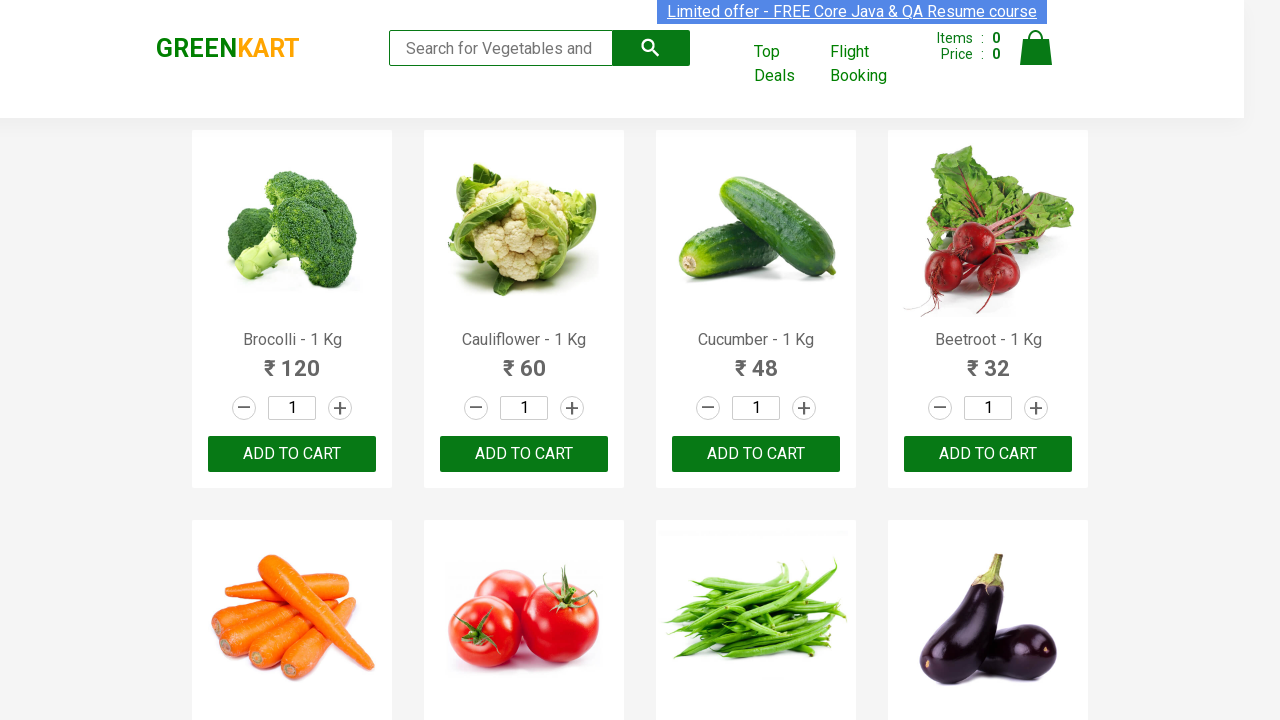

Retrieved all product name elements from the page
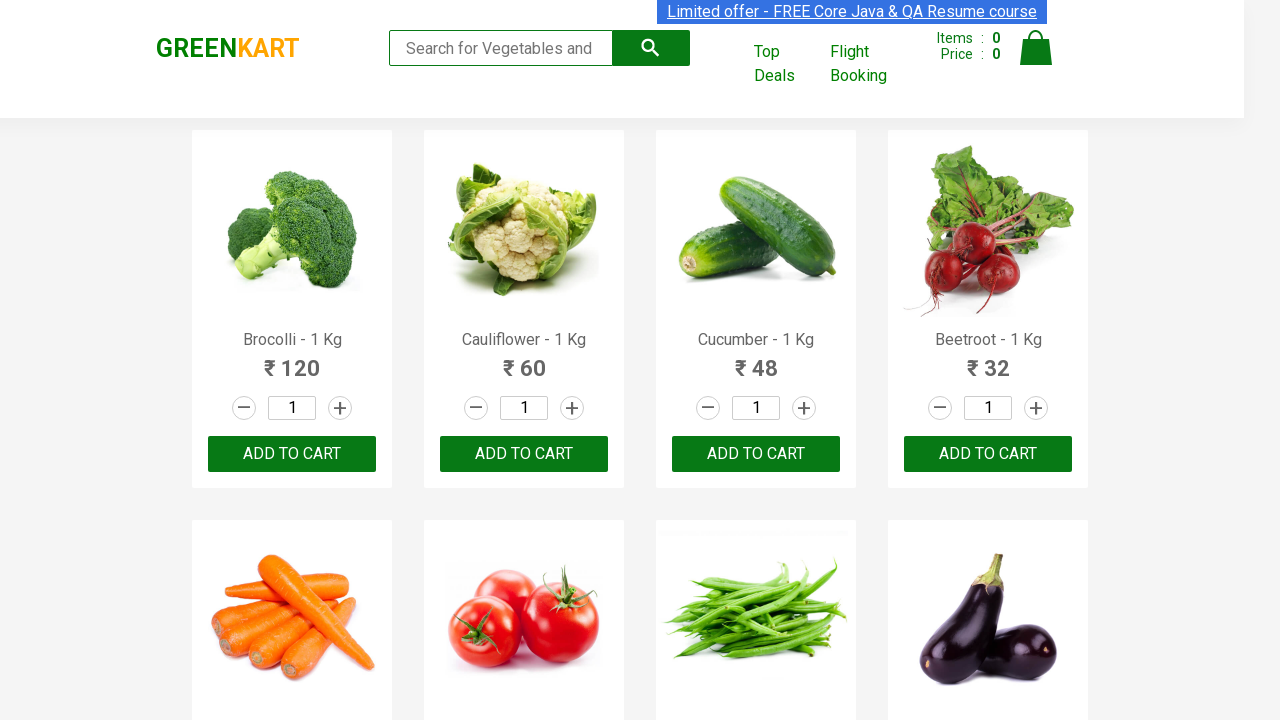

Retrieved all add to cart buttons from the page
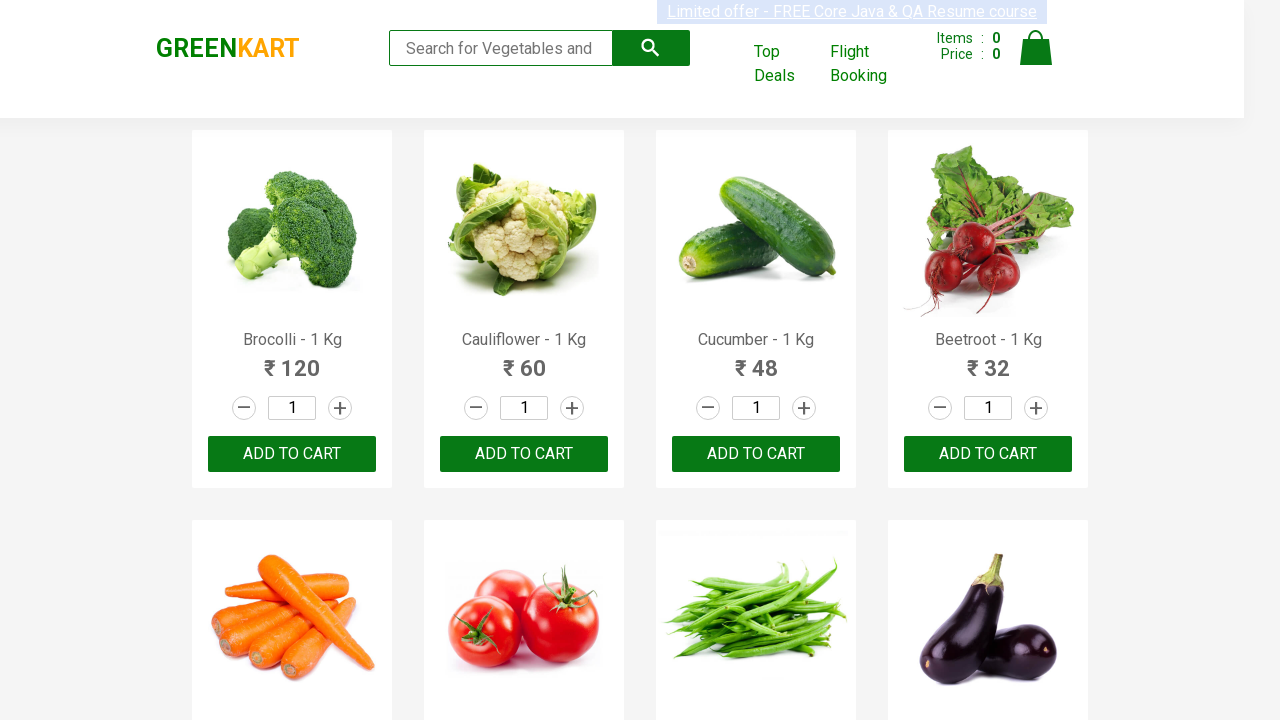

Clicked add to cart button for Brocolli
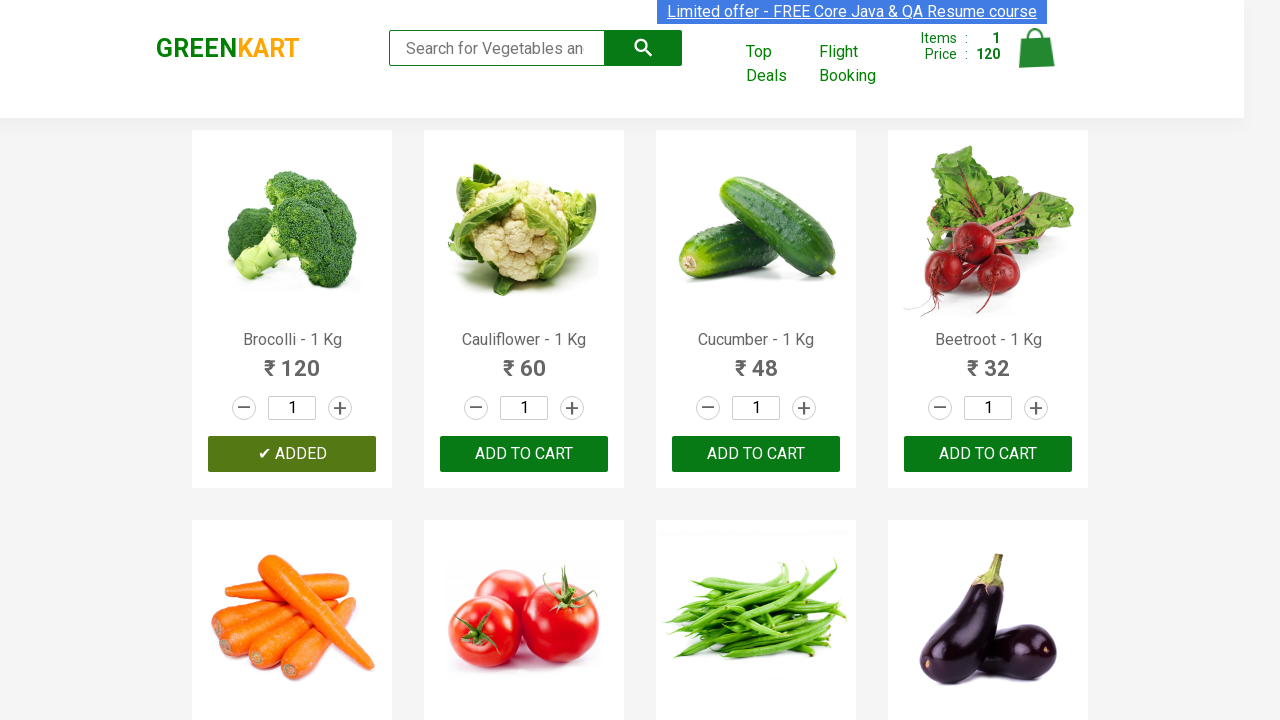

Clicked add to cart button for Cucumber
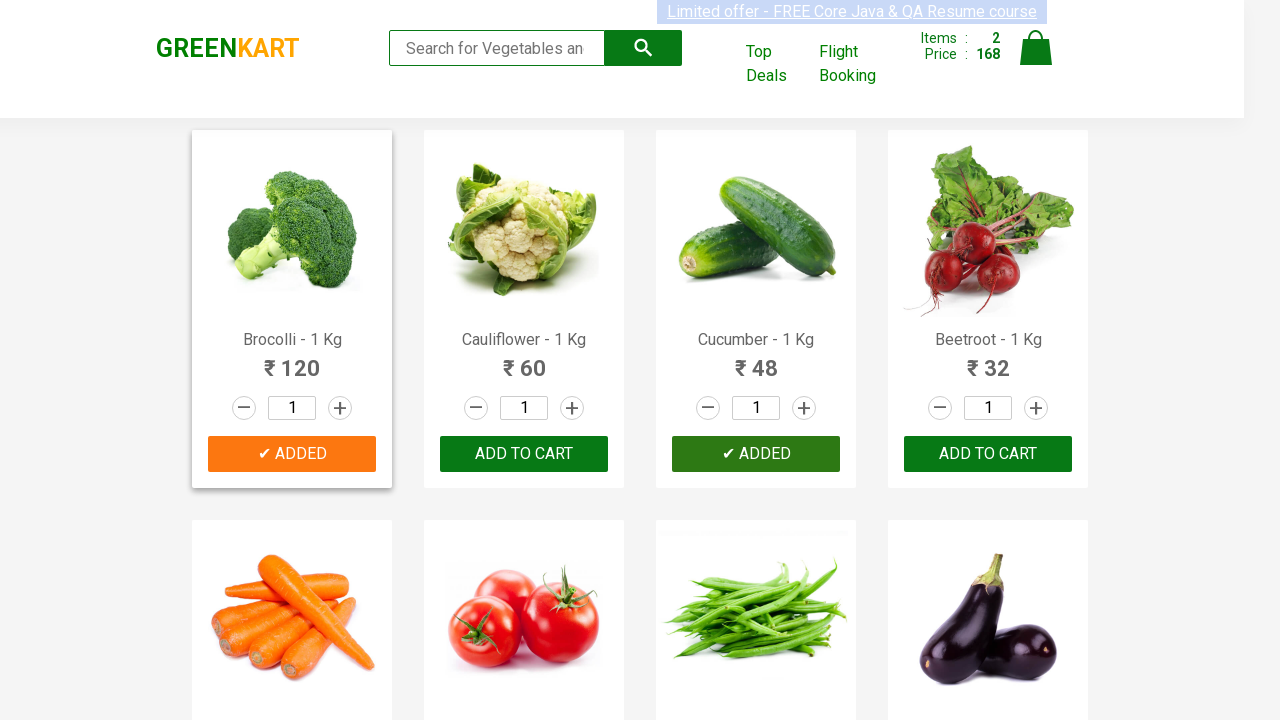

Clicked add to cart button for Beetroot
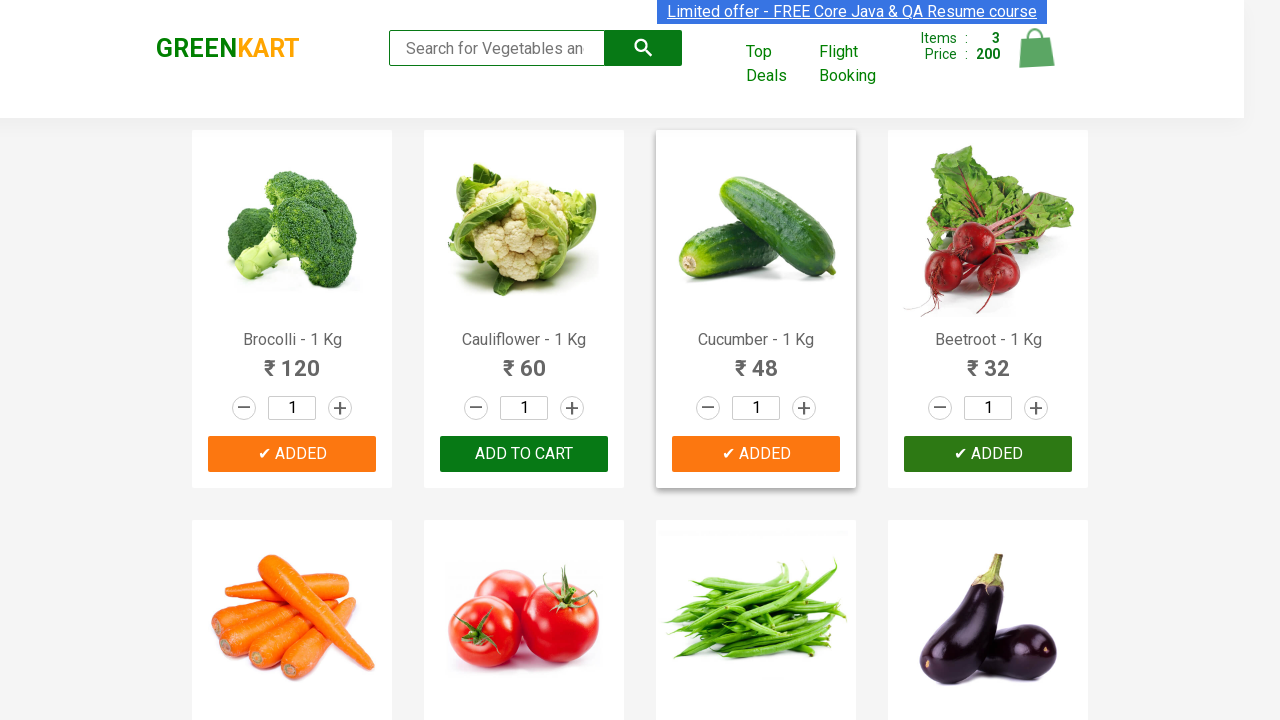

Successfully added all 3 required vegetables (Cucumber, Brocolli, Beetroot) to cart
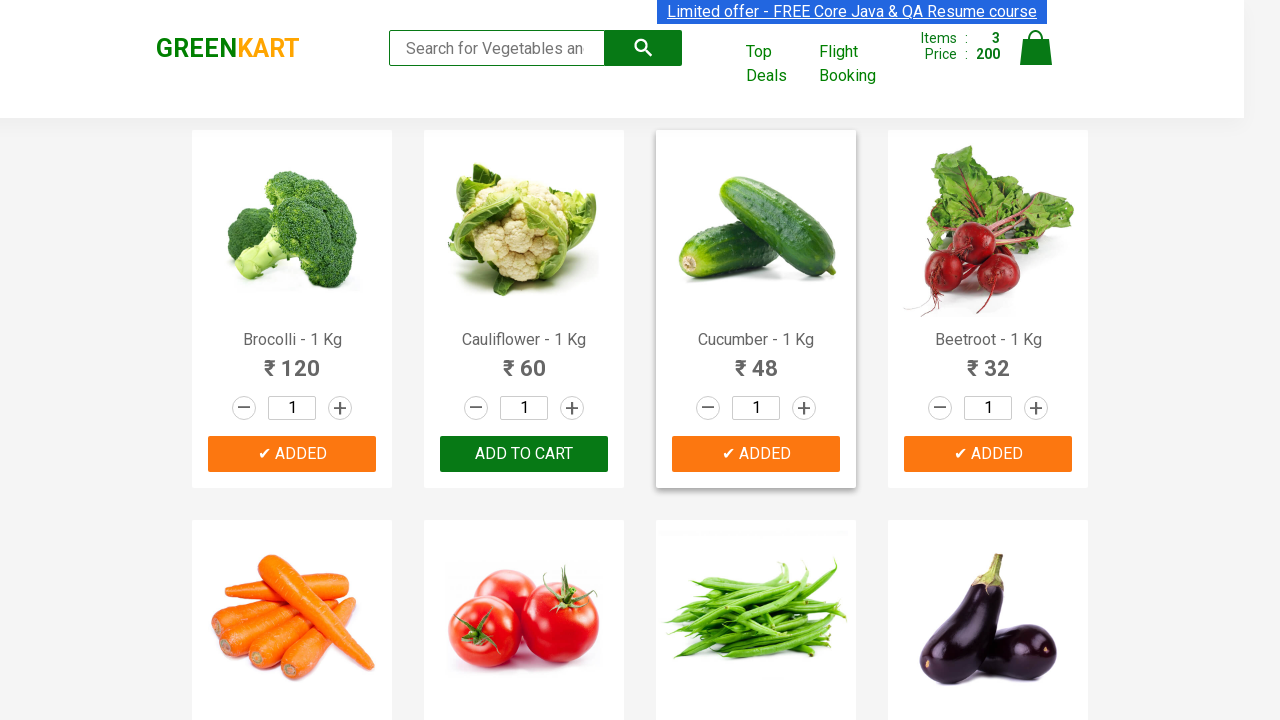

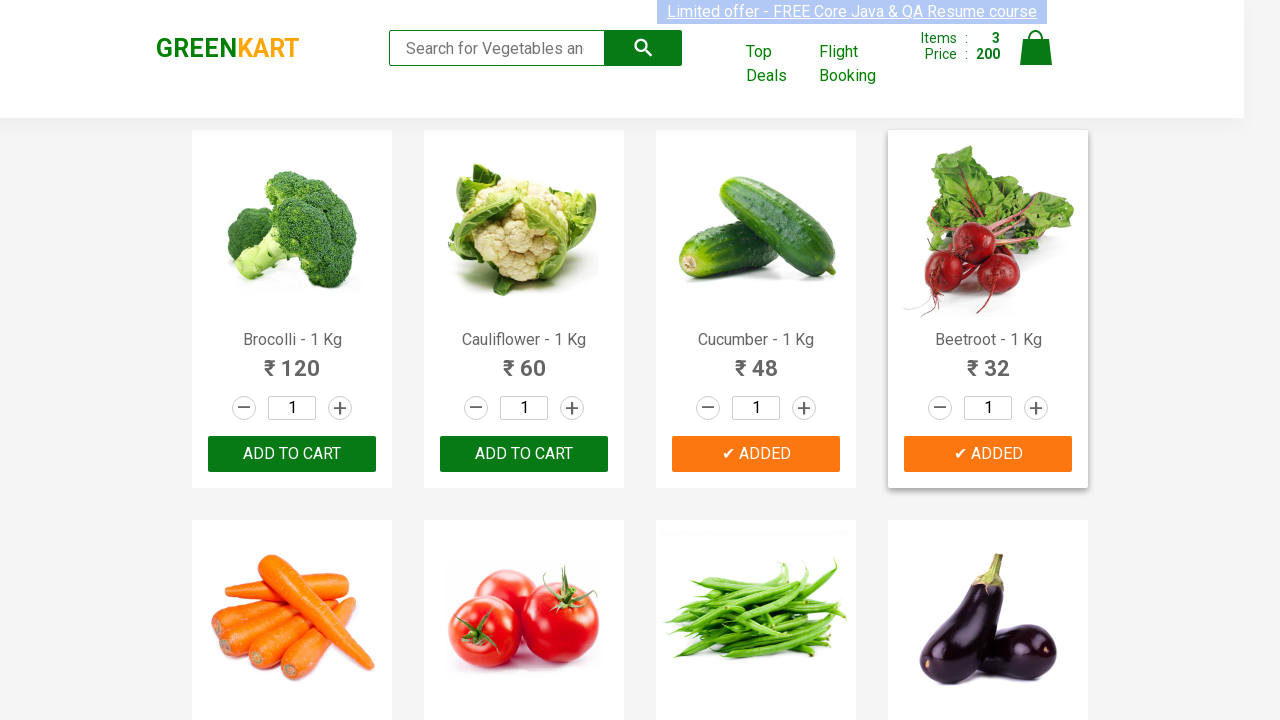